Tests interaction with nested iframes by switching to an outer frame, then an inner frame, and clicking a button inside the nested iframe

Starting URL: https://v1.training-support.net/selenium/nested-iframes

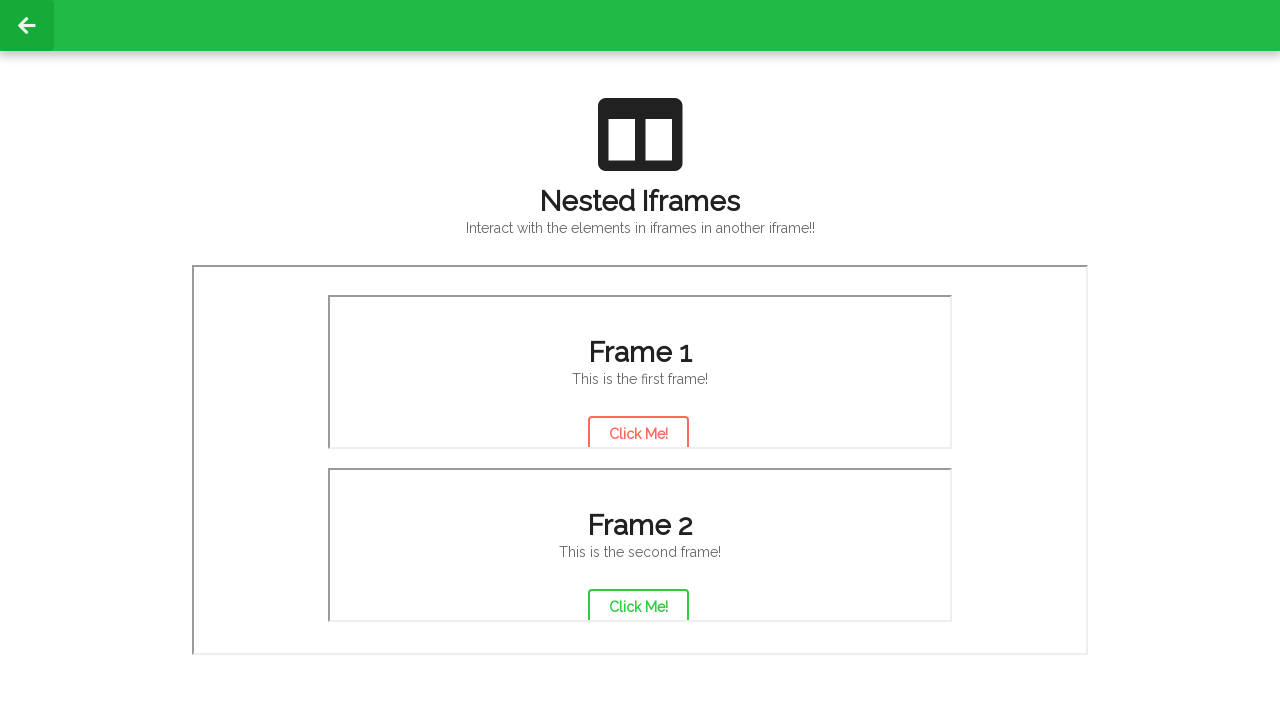

Located outer iframe with src='/selenium/nested-iframe1'
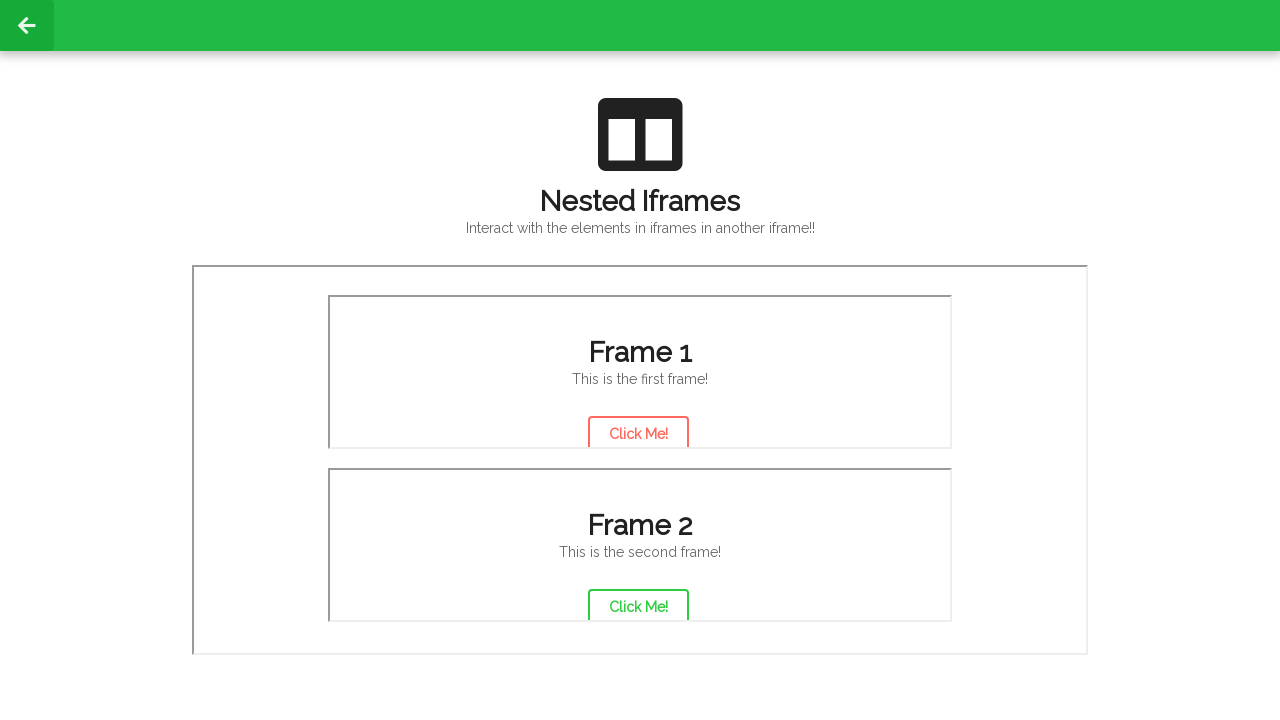

Located inner iframe with src='/selenium/frame1' within outer frame
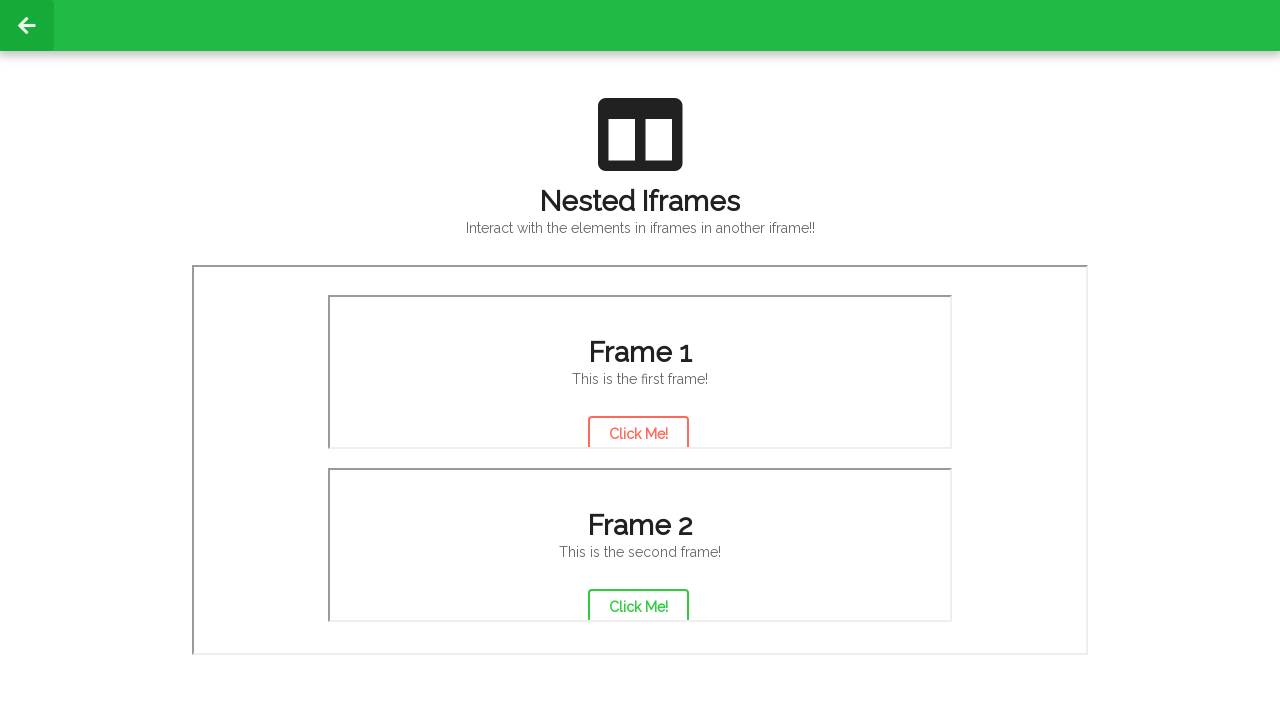

Clicked 'Click Me!' button inside nested iframe at (638, 429) on iframe[src='/selenium/nested-iframe1'] >> internal:control=enter-frame >> iframe
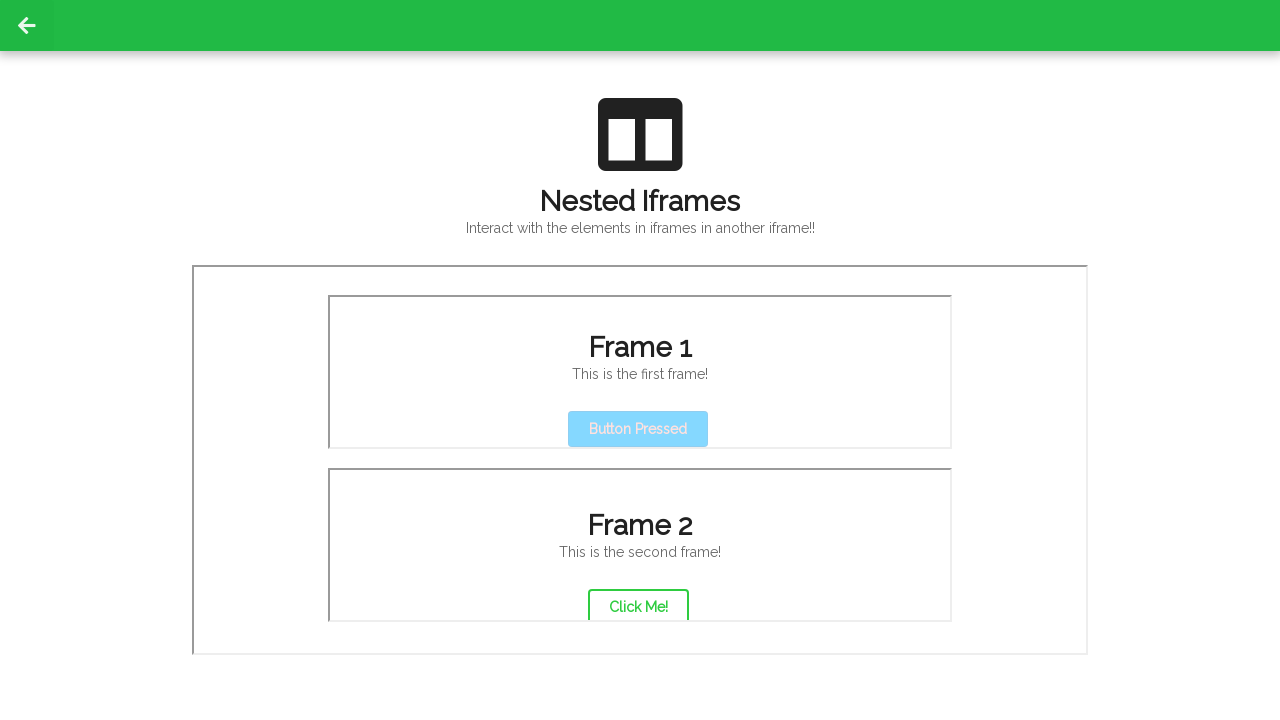

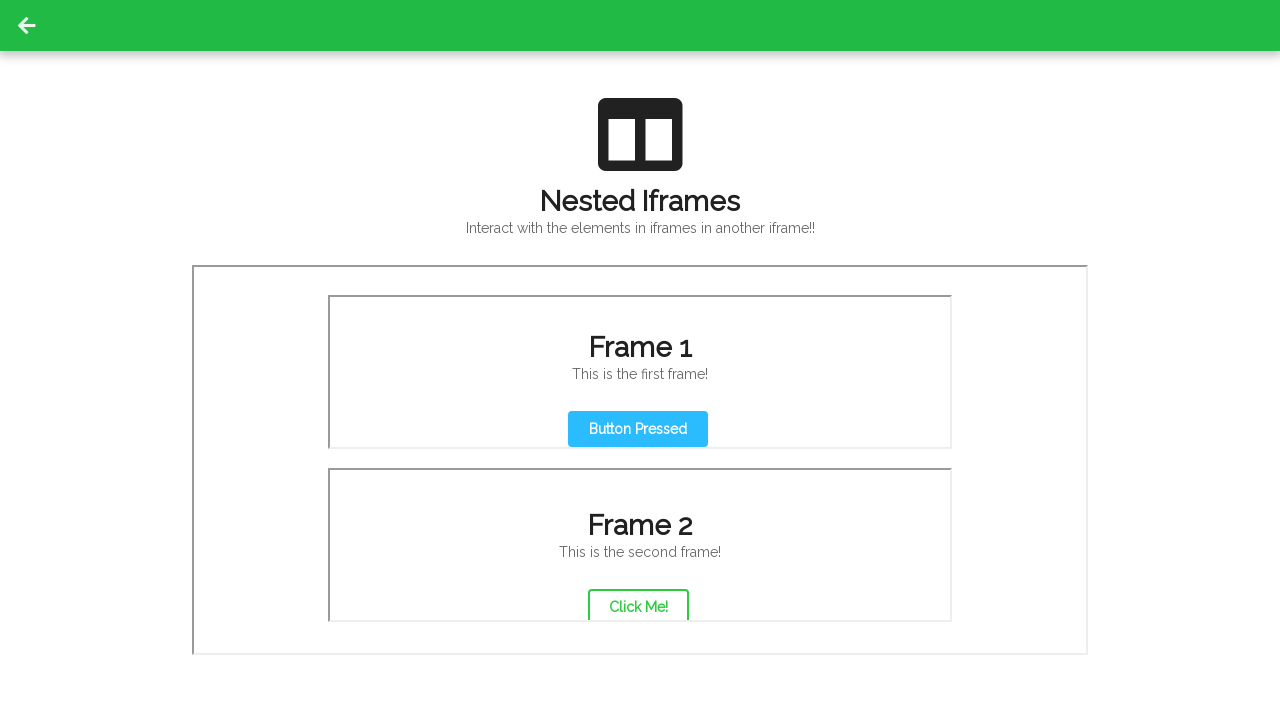